Simple test that navigates to Python.org and waits for the page to load

Starting URL: https://www.python.org/

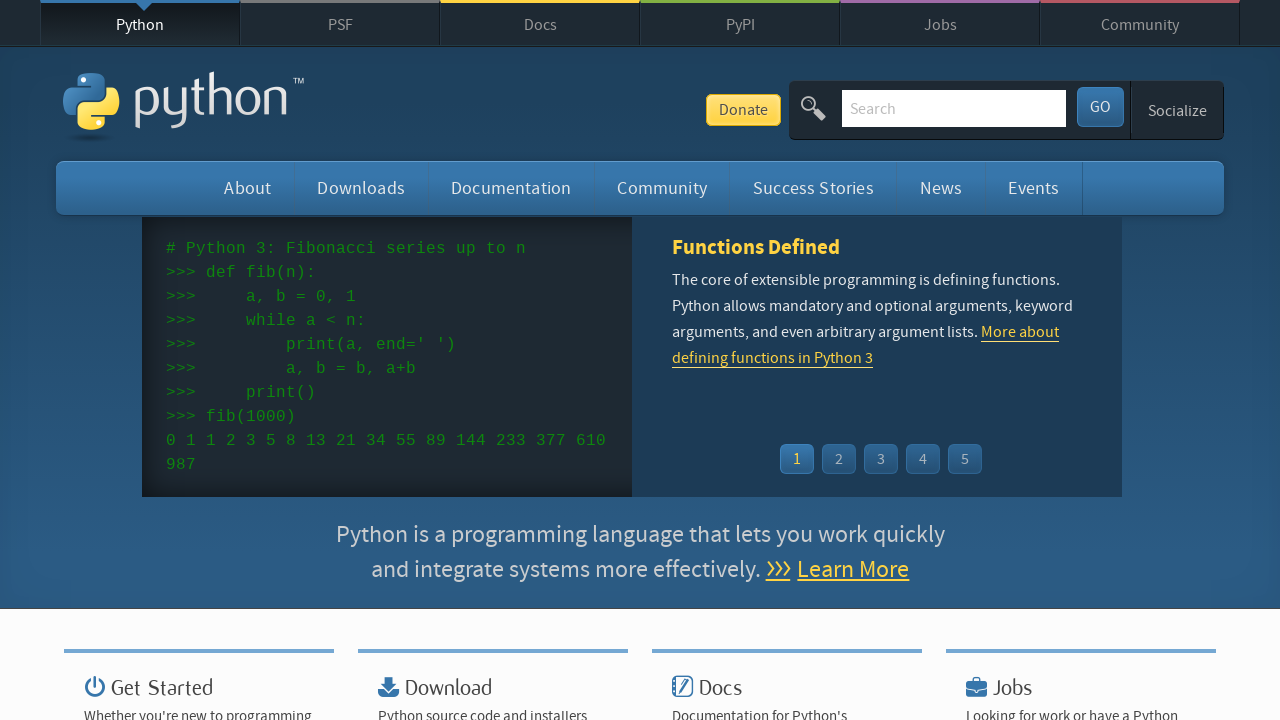

Navigated to https://www.python.org/
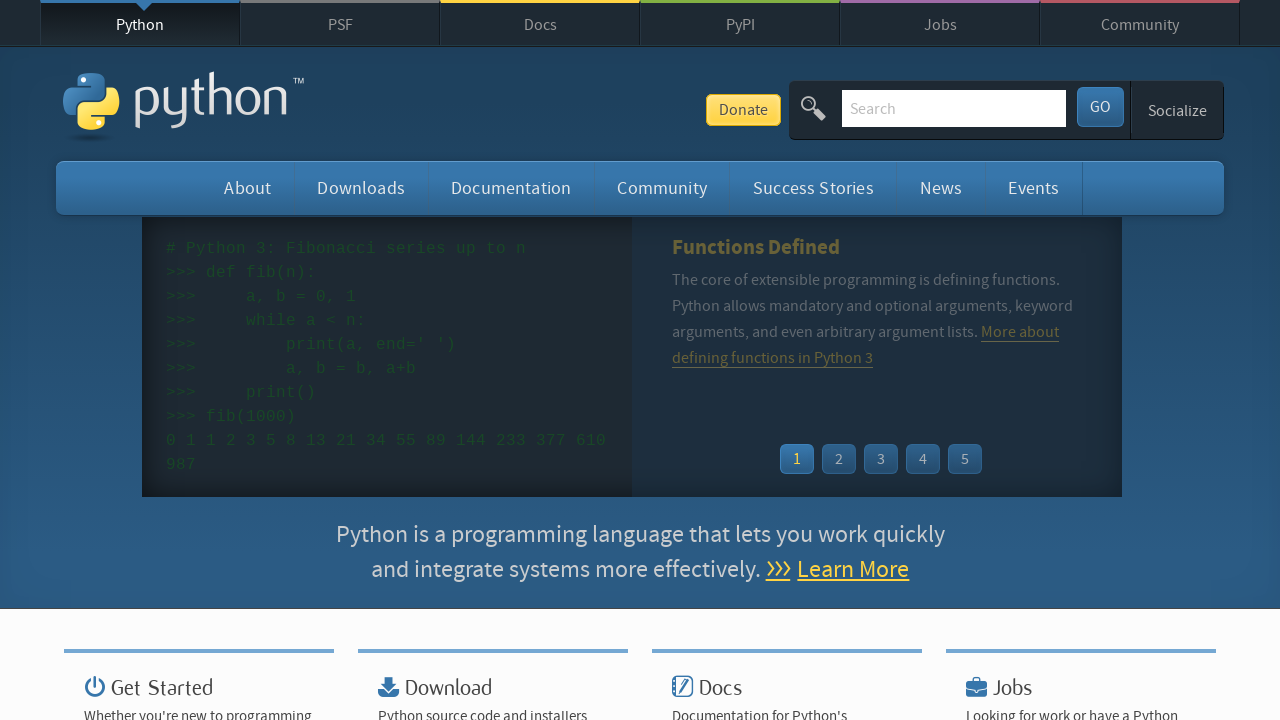

Waited for page to load (domcontentloaded state)
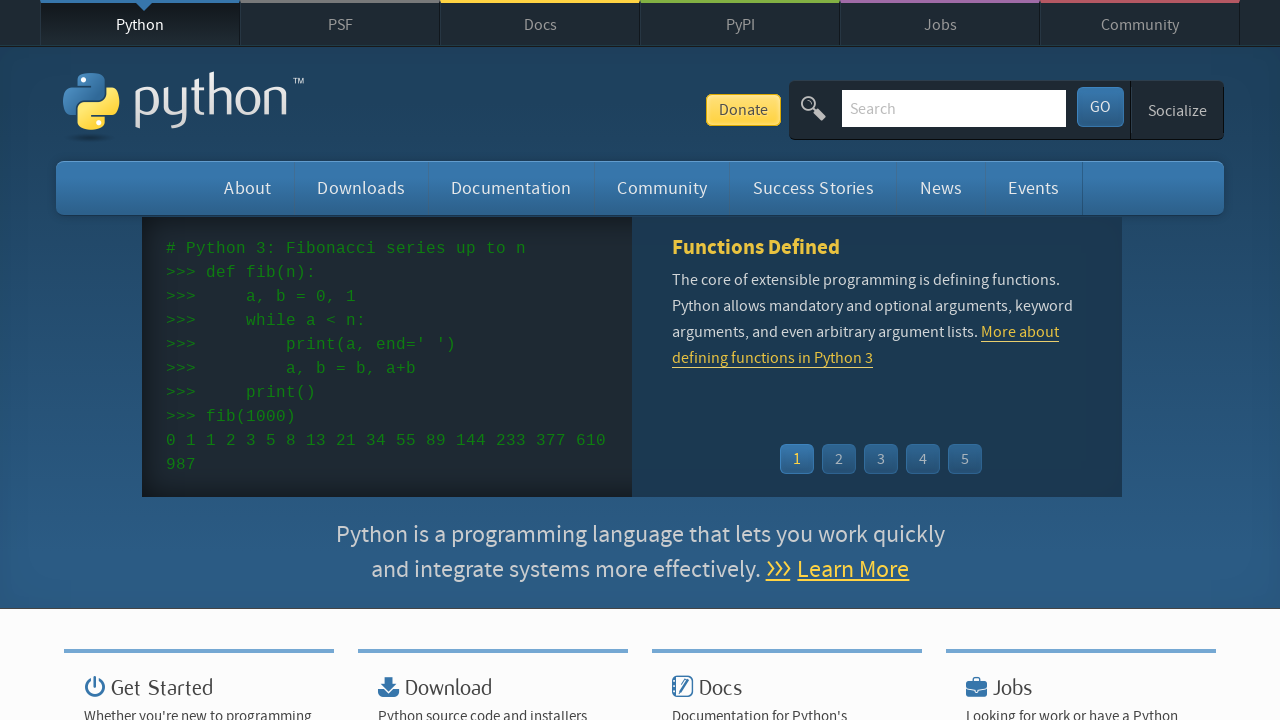

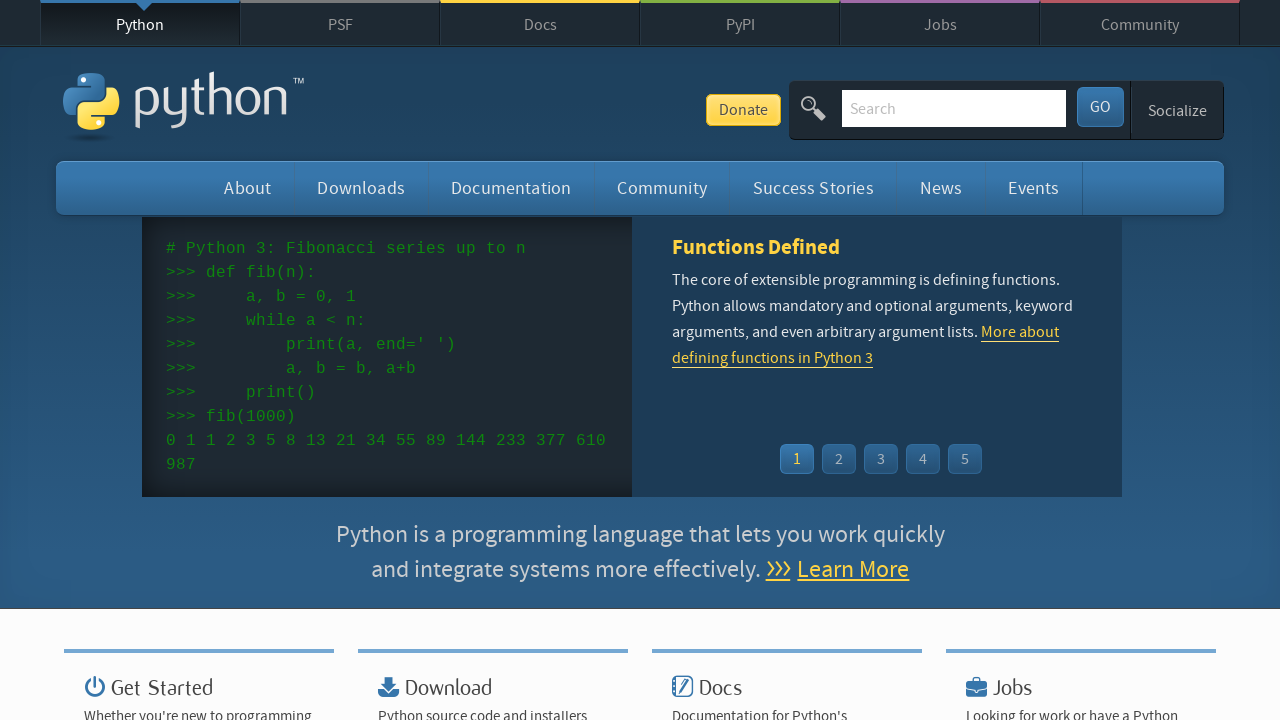